Tests search functionality with an invalid search term and verifies error message is displayed

Starting URL: https://www.safespec.dupont.com/

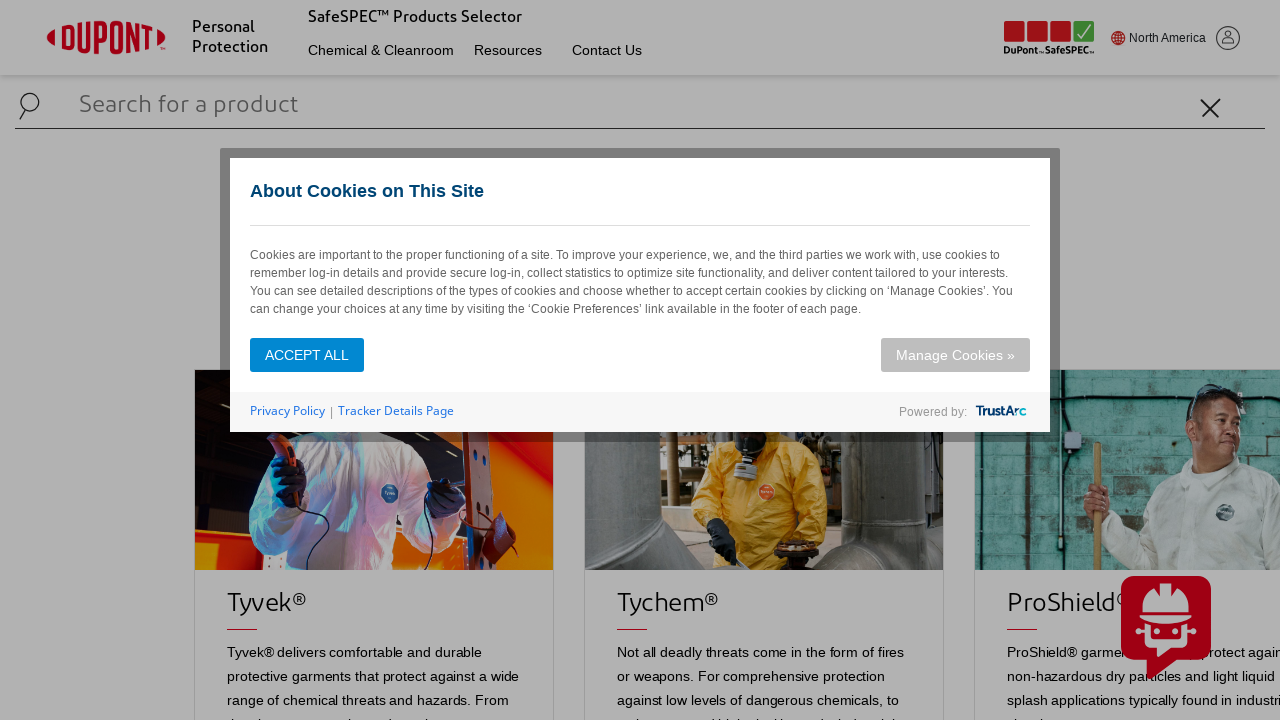

Navigated to SafeSpec DuPont homepage
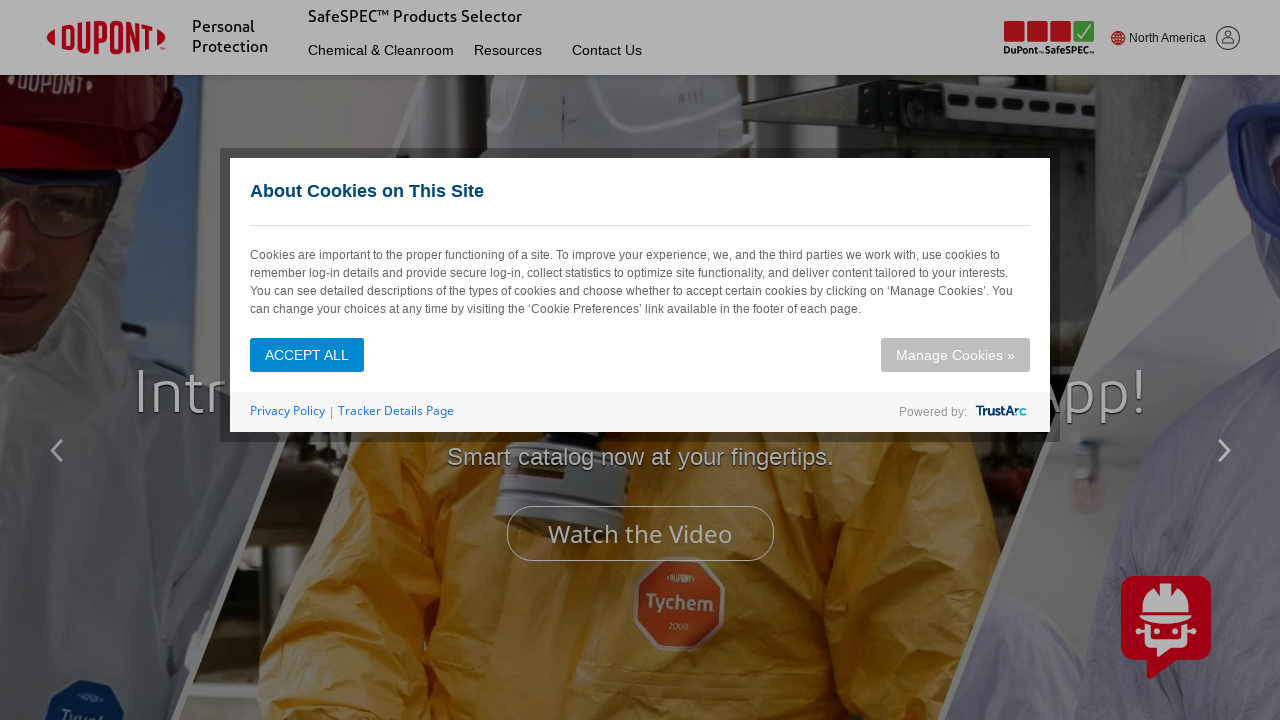

Filled search input with invalid search term 'skdfbjsbdjfnbdsjfb' on #search-input
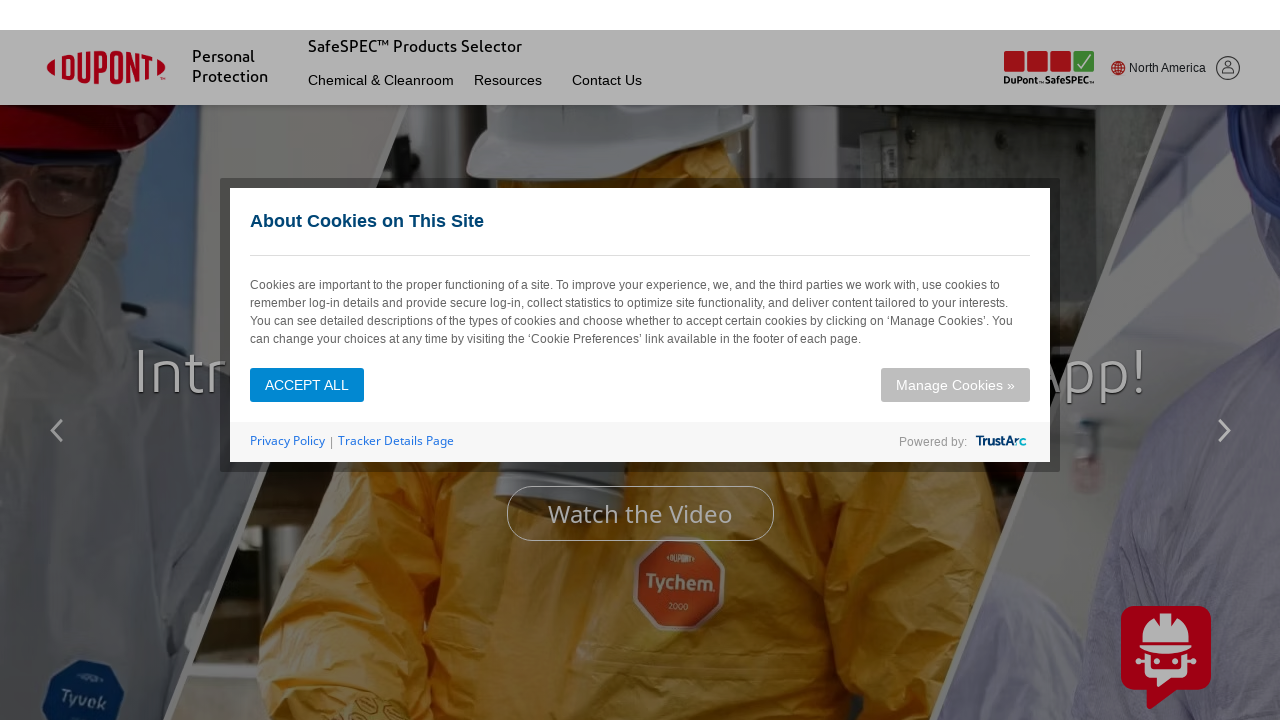

Pressed Enter to submit search on #search-input
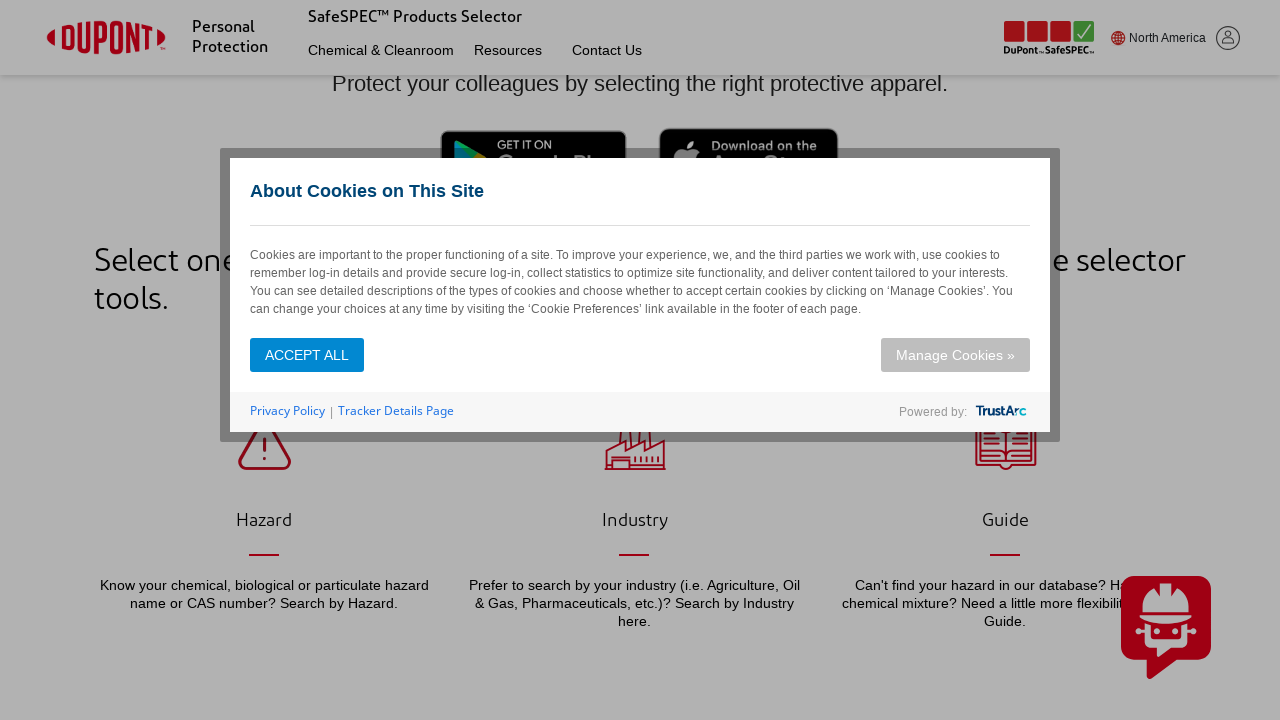

Waited 2 seconds for search results to load
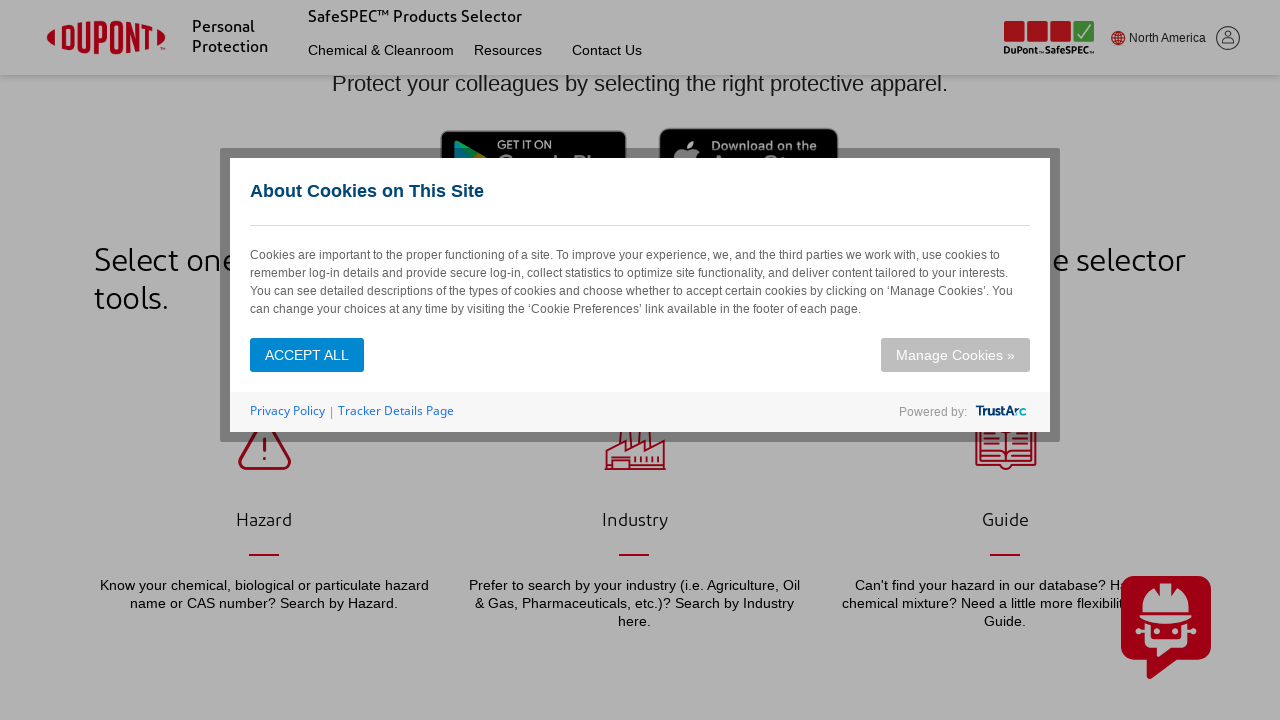

Error message not found - search validation failed
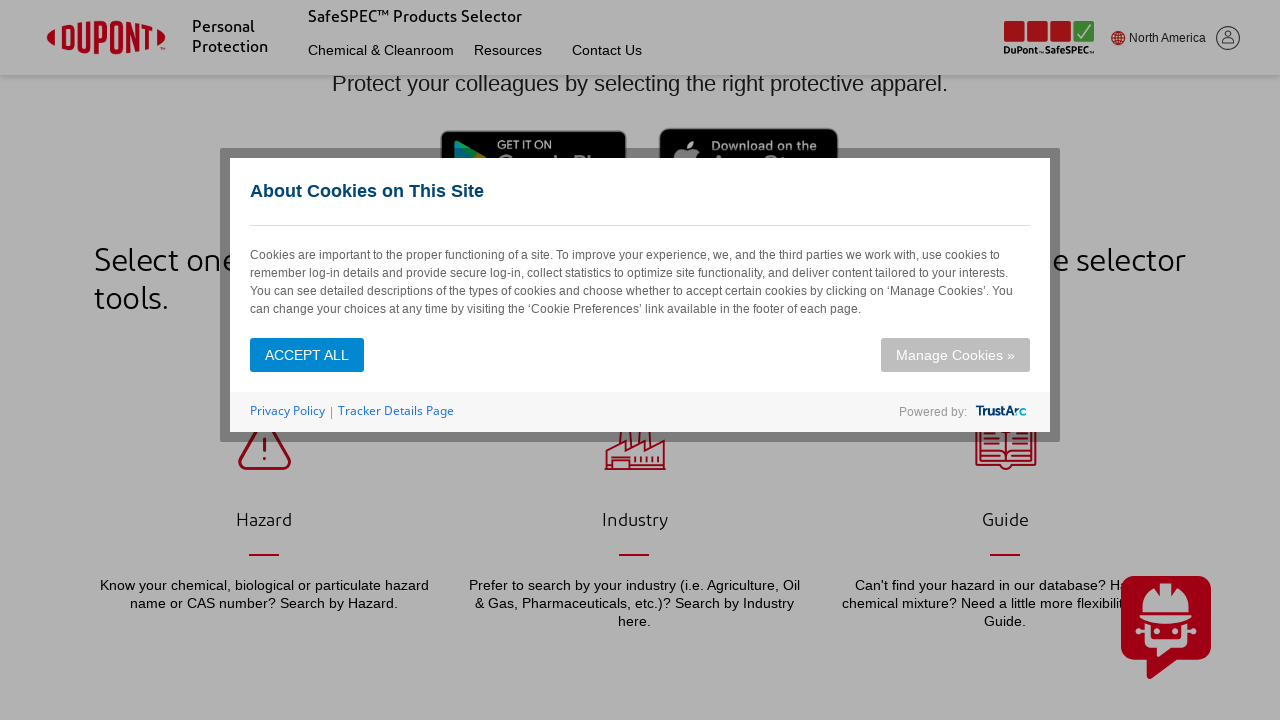

Closed extra tab that was opened
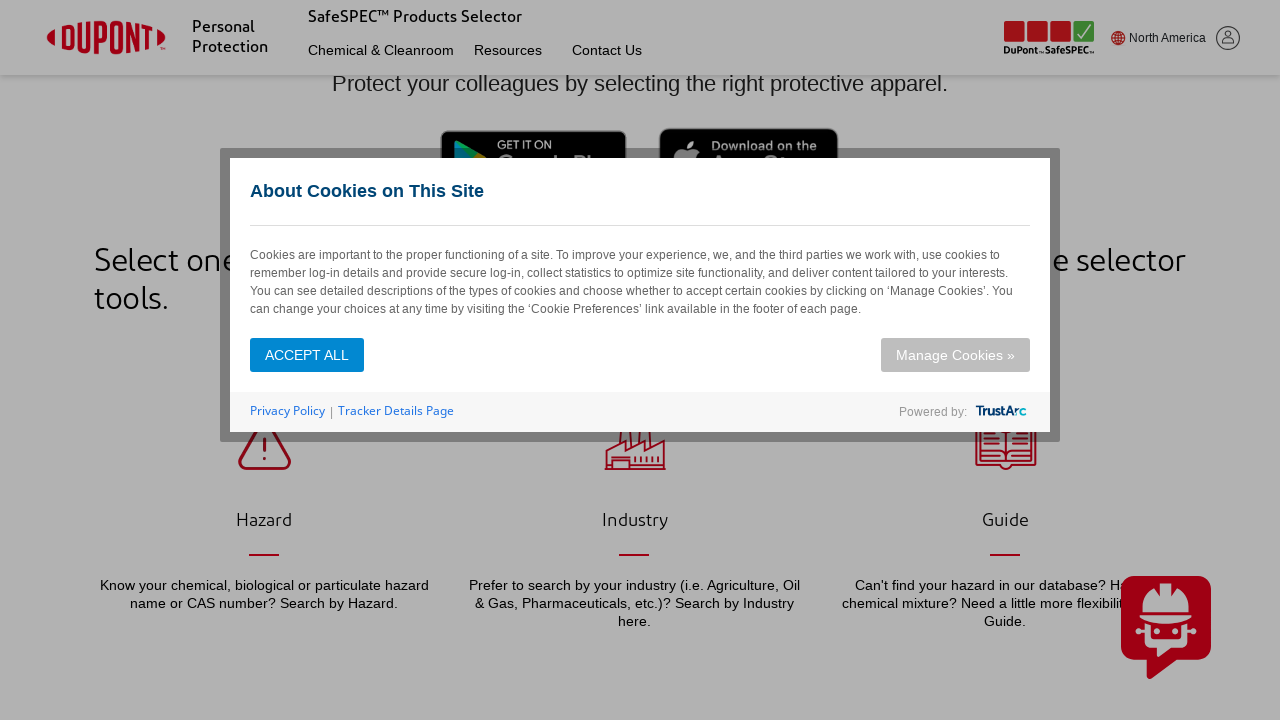

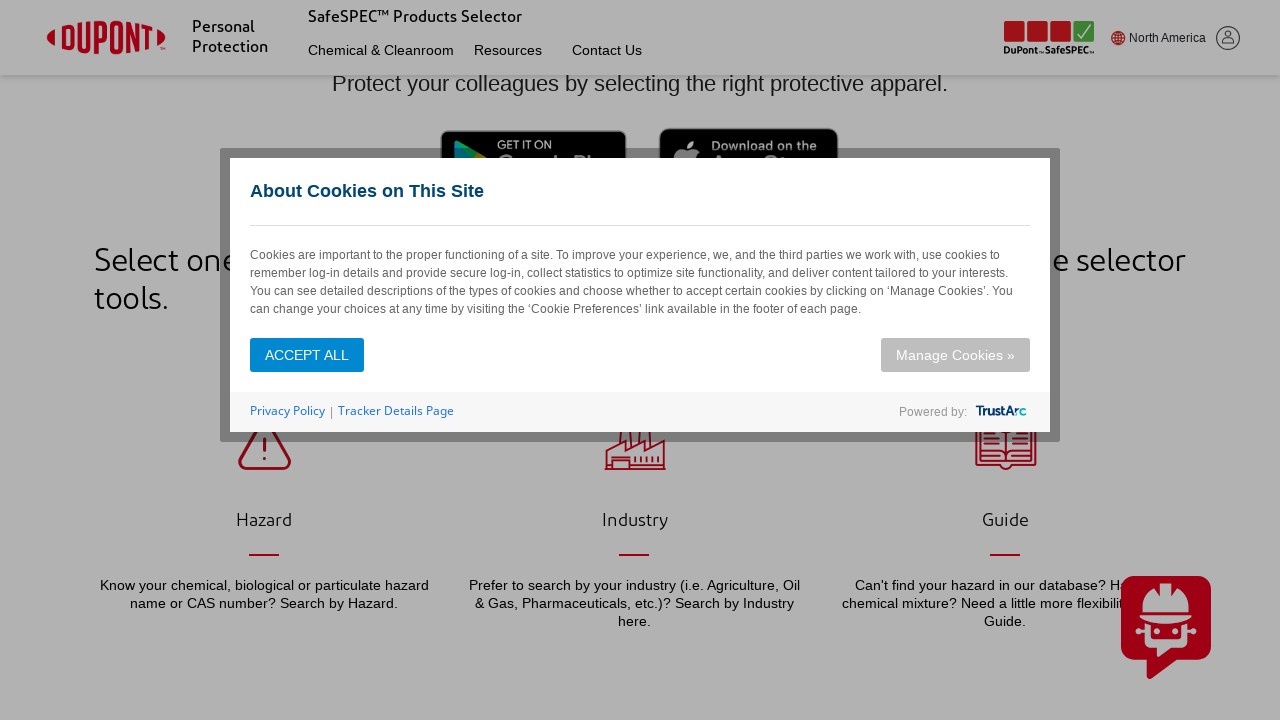